Navigates to Form Authentication page and verifies the h2 heading displays "Login Page"

Starting URL: https://the-internet.herokuapp.com/

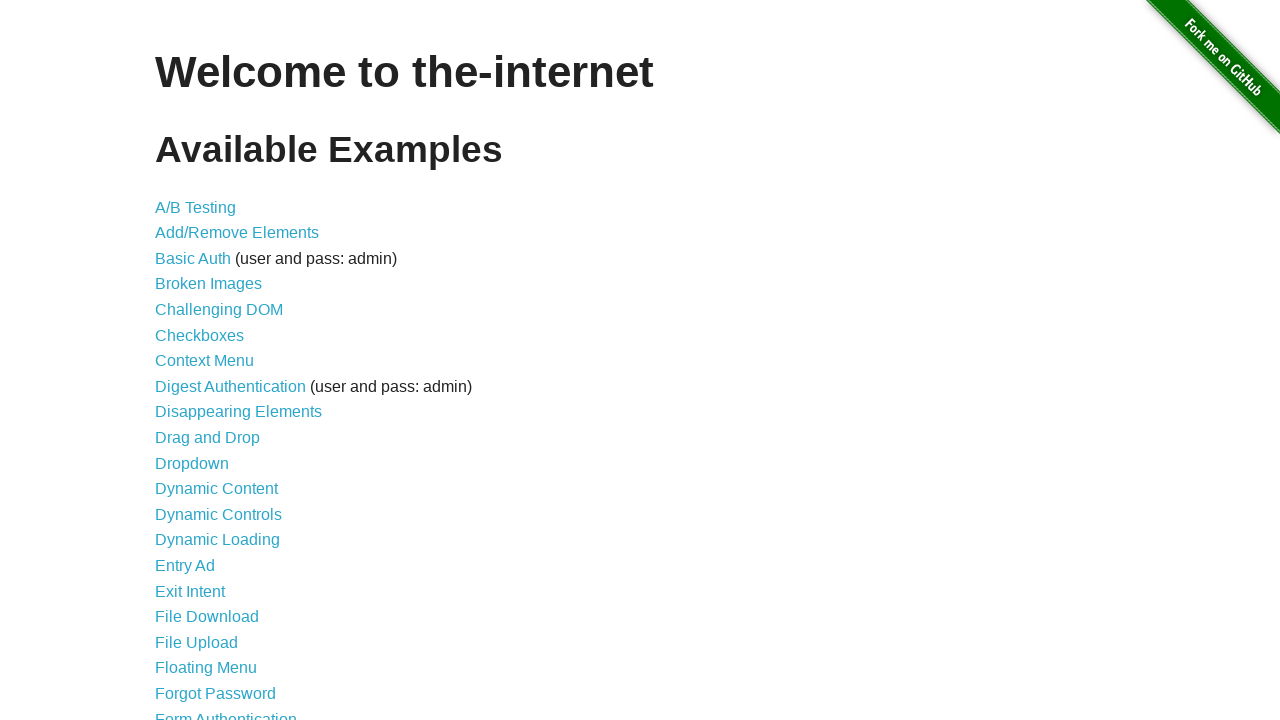

Clicked on Form Authentication link at (226, 712) on #content > ul > li:nth-child(21) > a
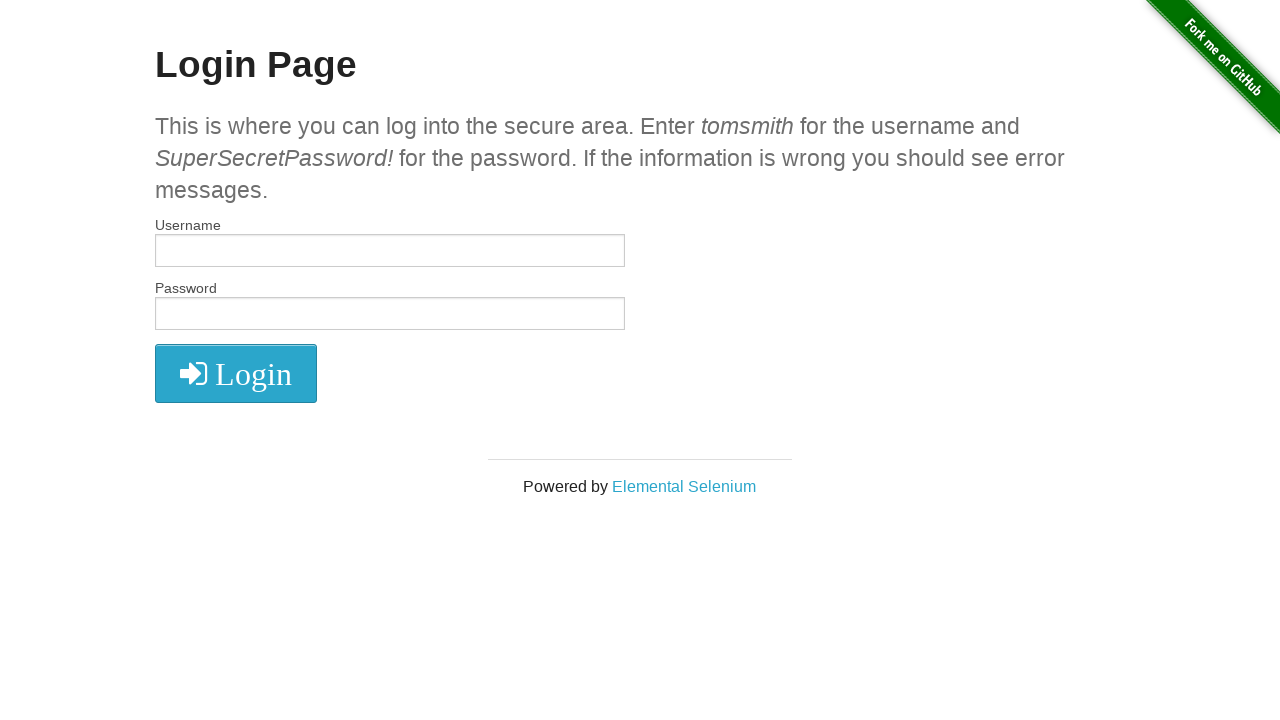

Retrieved h2 heading text content
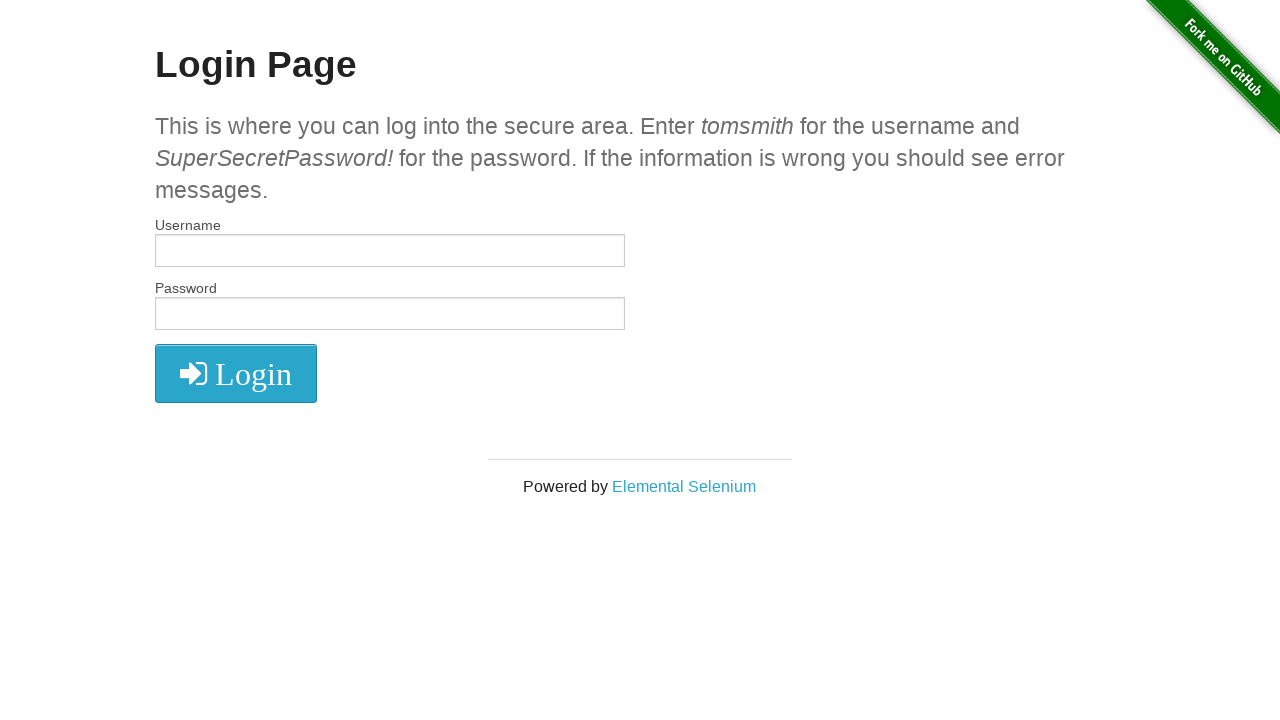

Verified h2 heading displays 'Login Page'
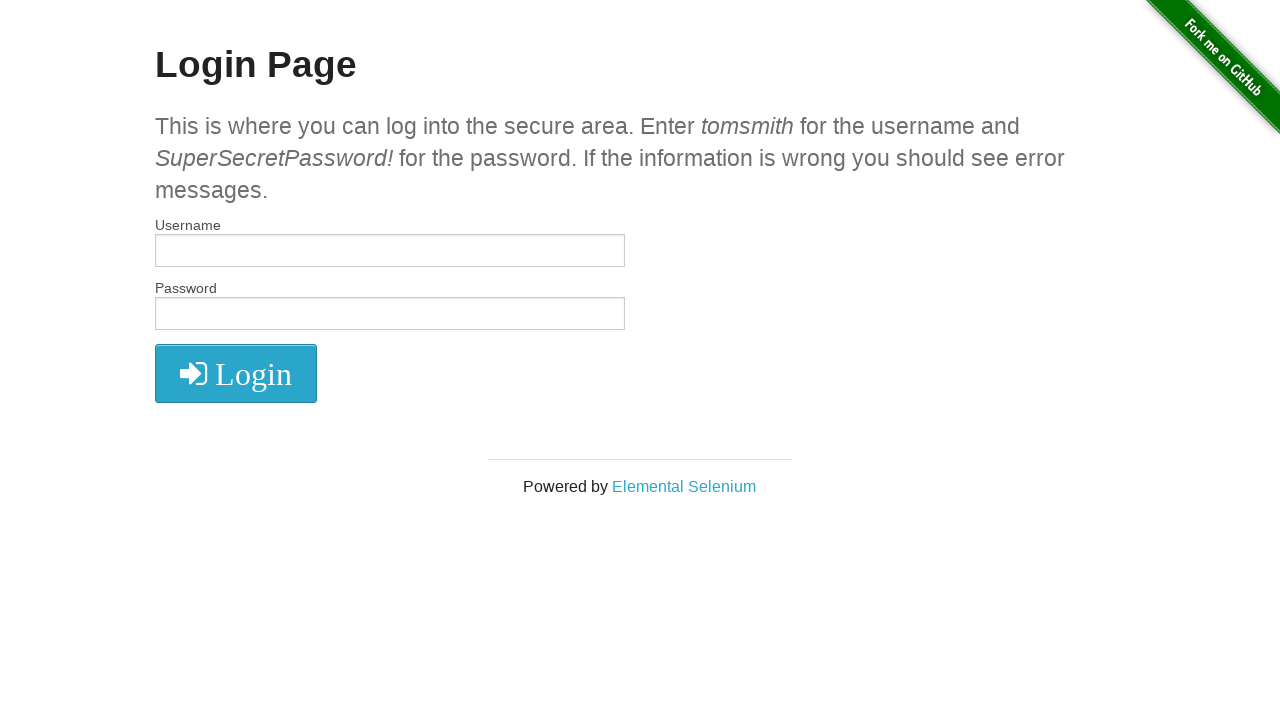

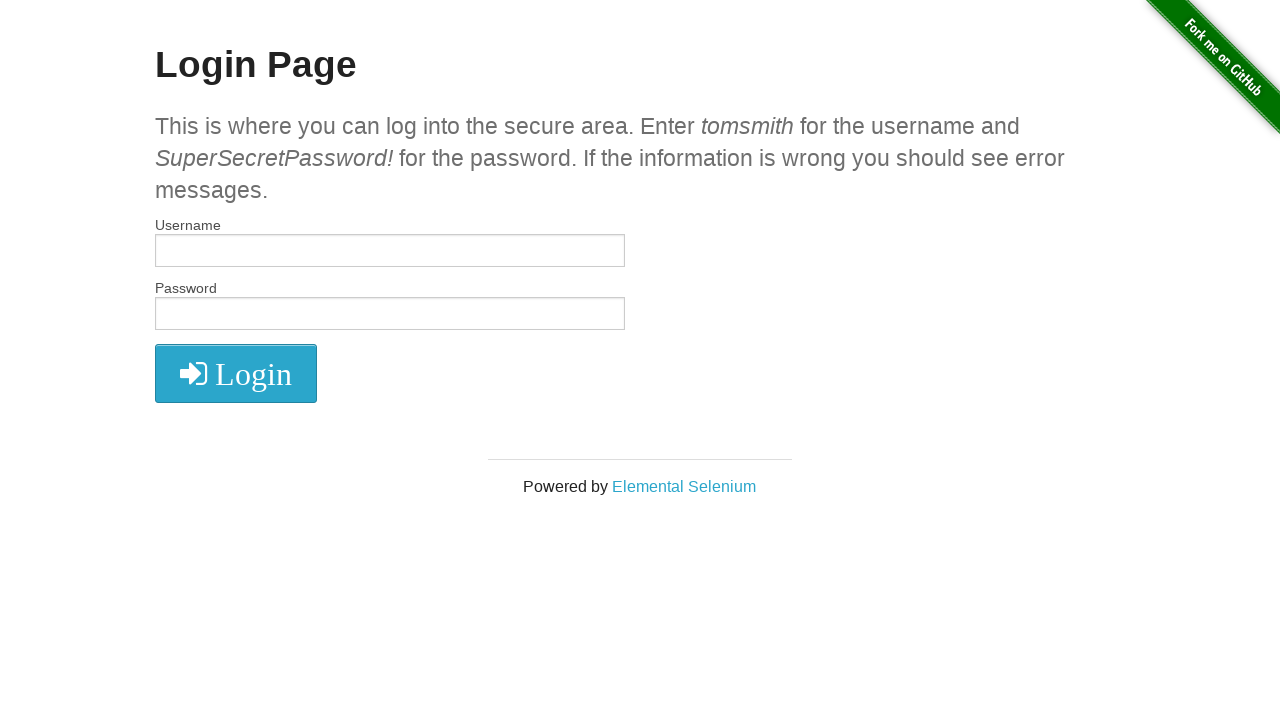